Navigates to GitHub homepage and clicks on the Explore GitHub Copilot link to verify navigation to the Copilot features page

Starting URL: https://github.com/

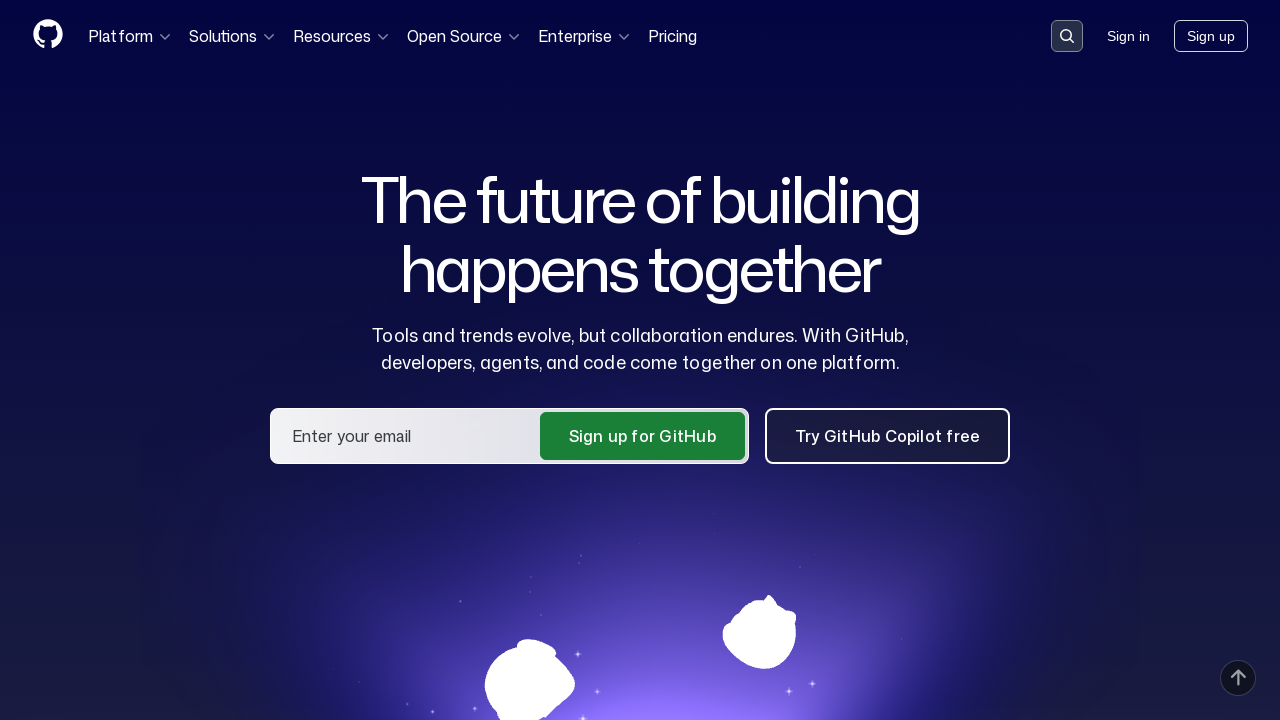

Clicked on 'Explore GitHub Copilot' link at (155, 360) on internal:role=link[name="Explore GitHub Copilot"i]
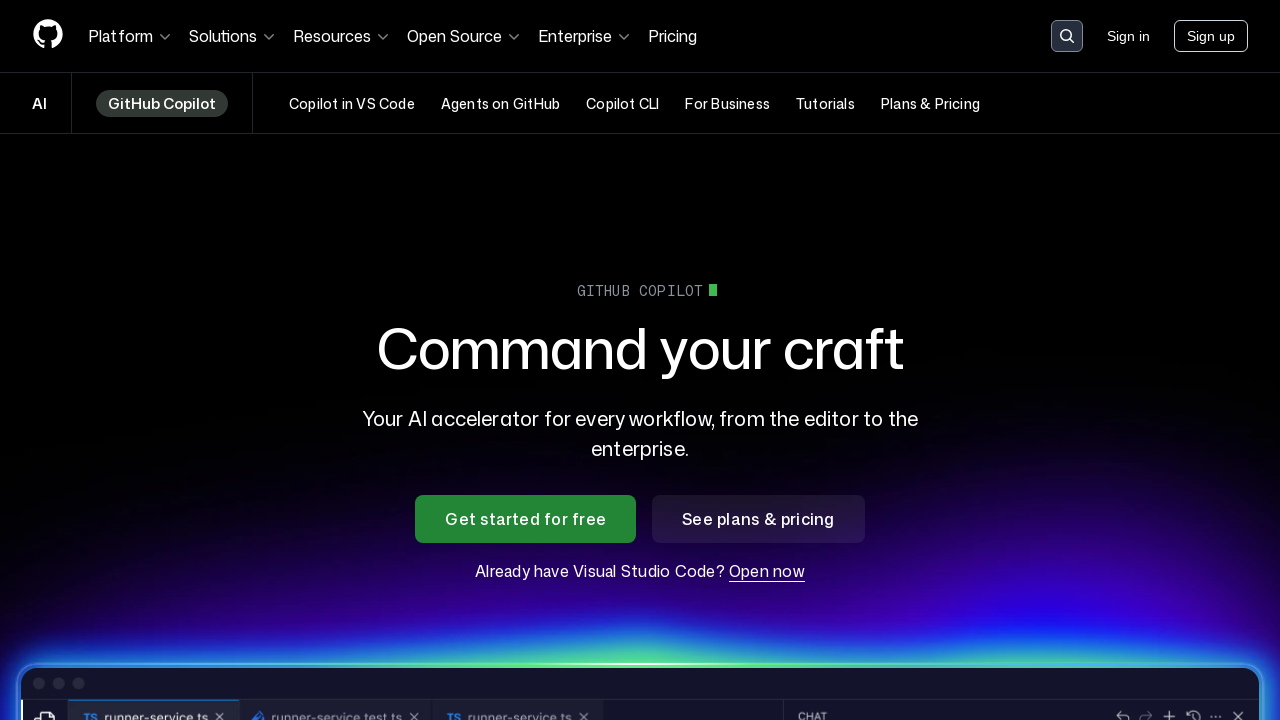

Navigated to GitHub Copilot features page
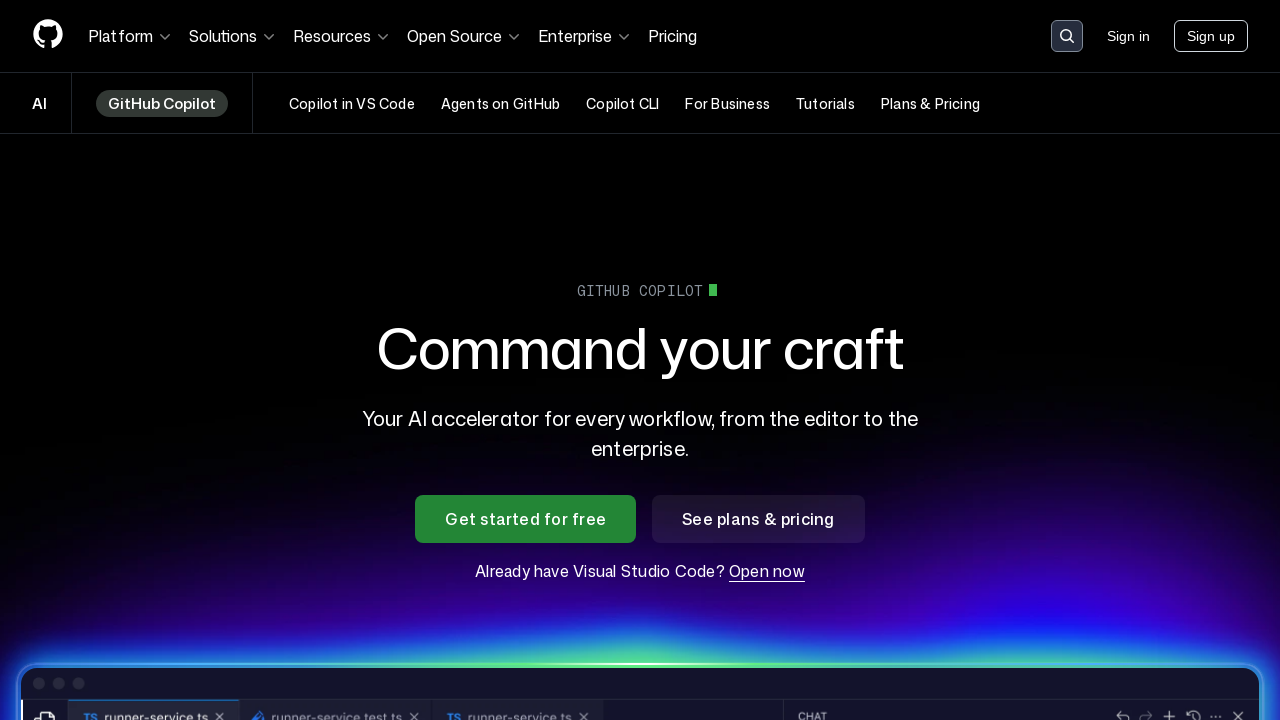

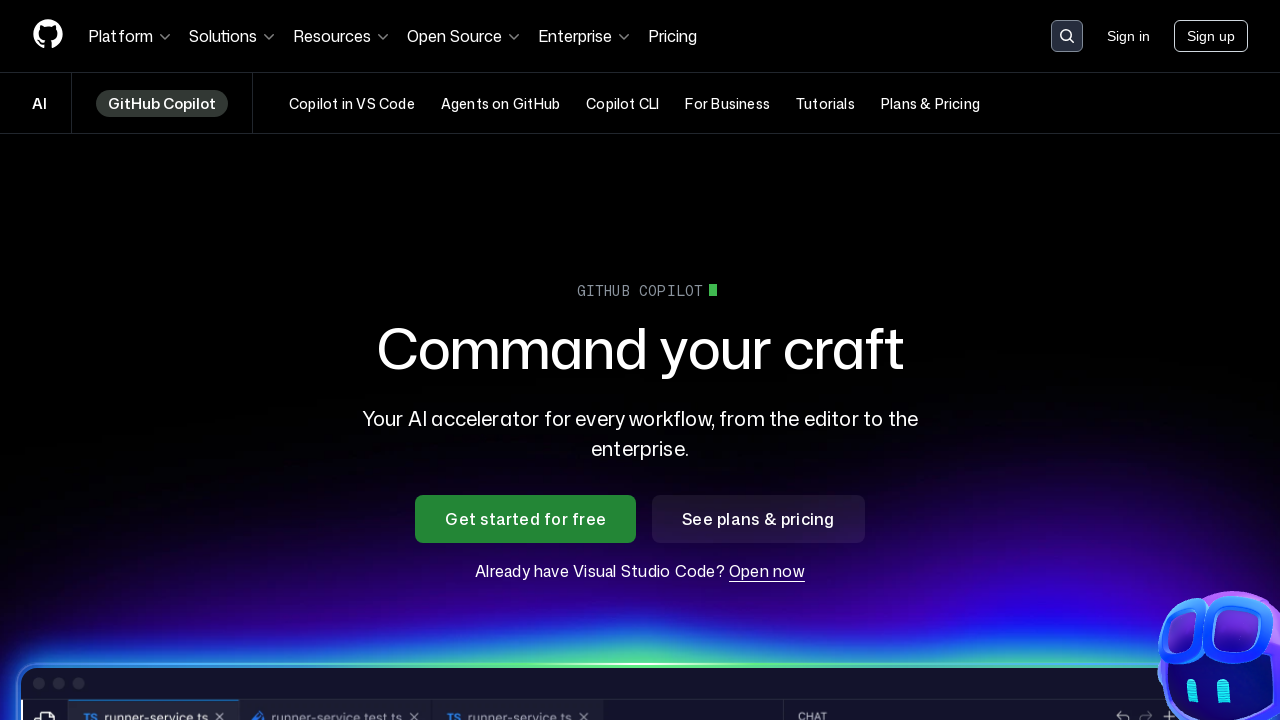